Tests window switching functionality by clicking a link that opens a new window, switching to it, and clicking another link

Starting URL: https://testerhome.com/topics/21805

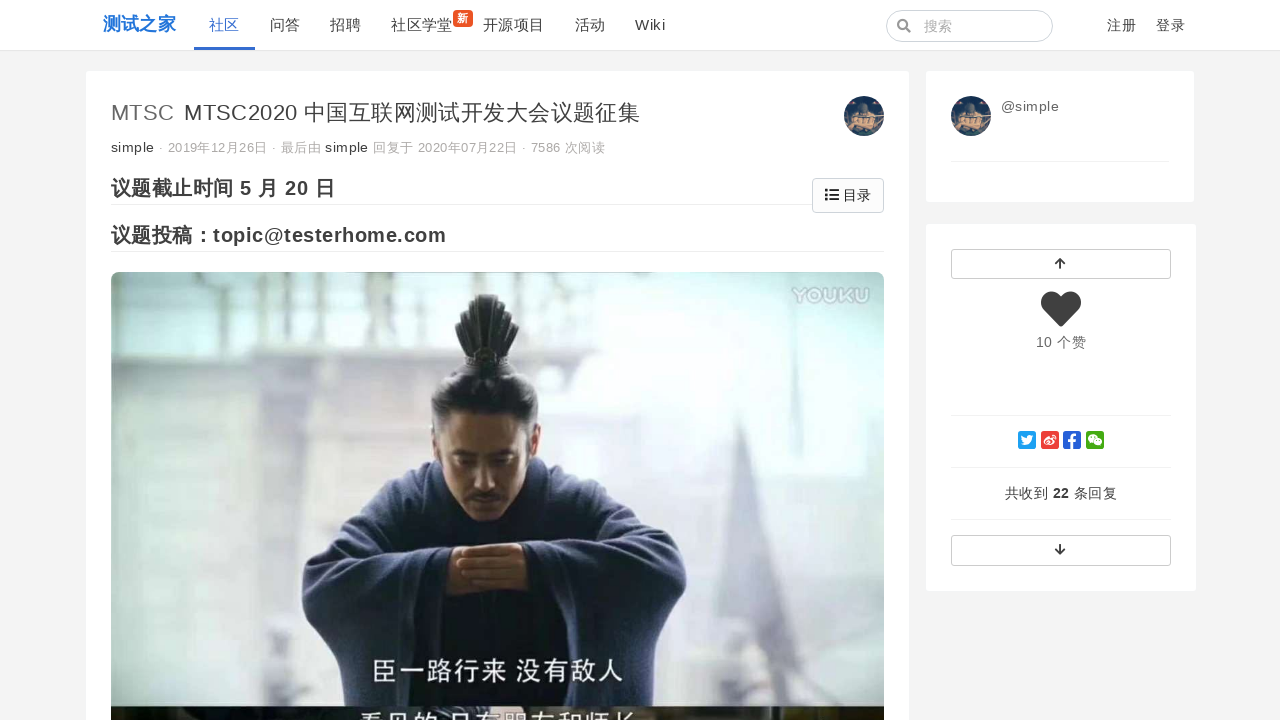

Clicked link to open new window for '第六届中国互联网测试开发大会' at (329, 361) on text=第六届中国互联网测试开发大会
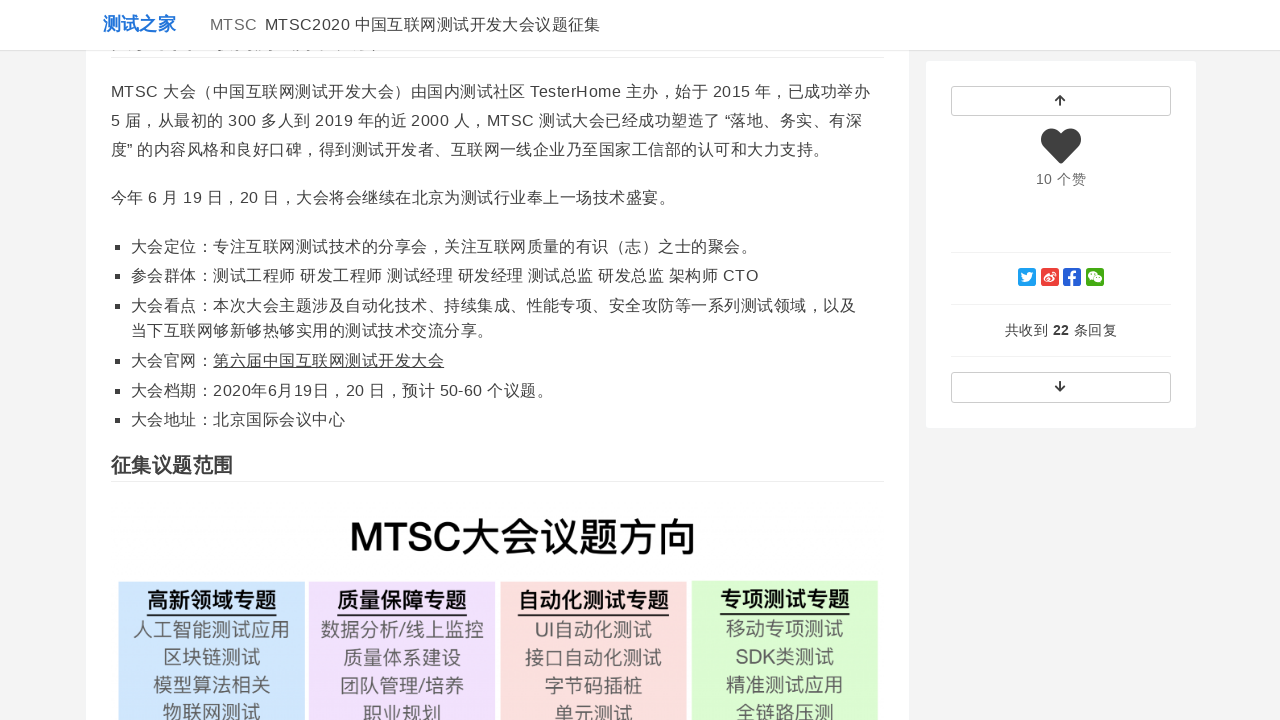

Captured new window reference
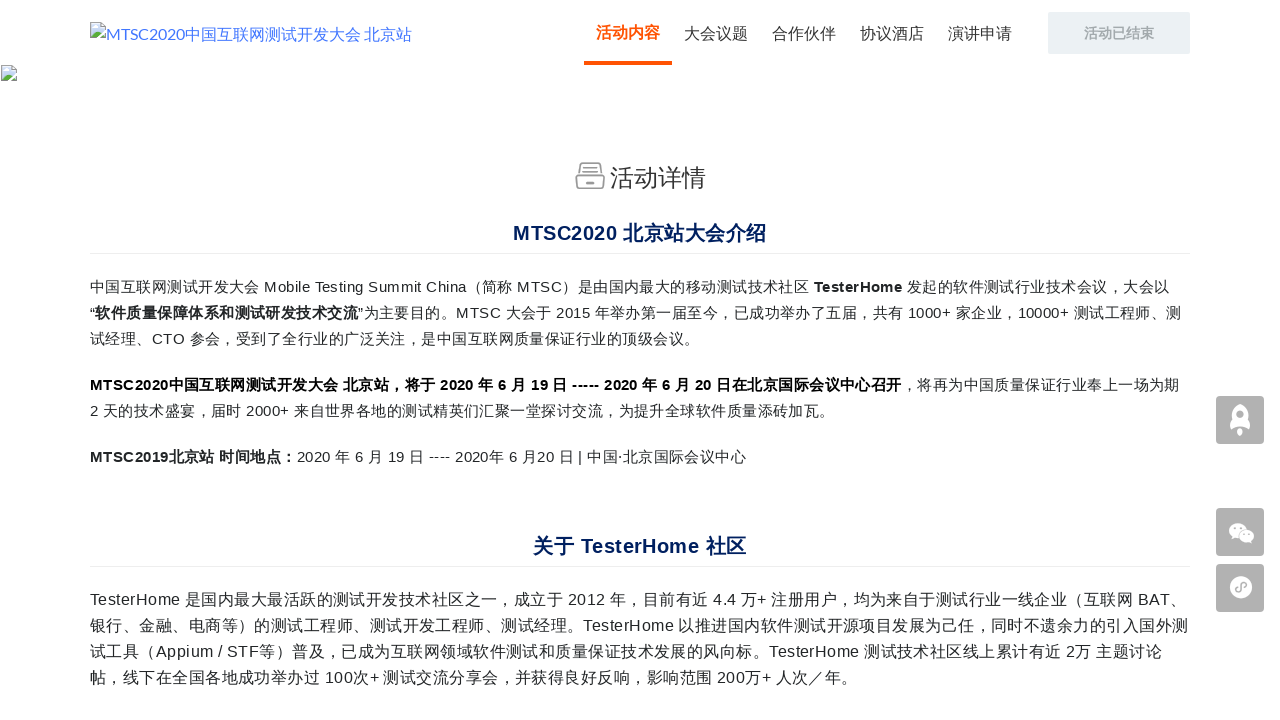

Clicked '演讲申请' link in new window at (980, 33) on text=演讲申请
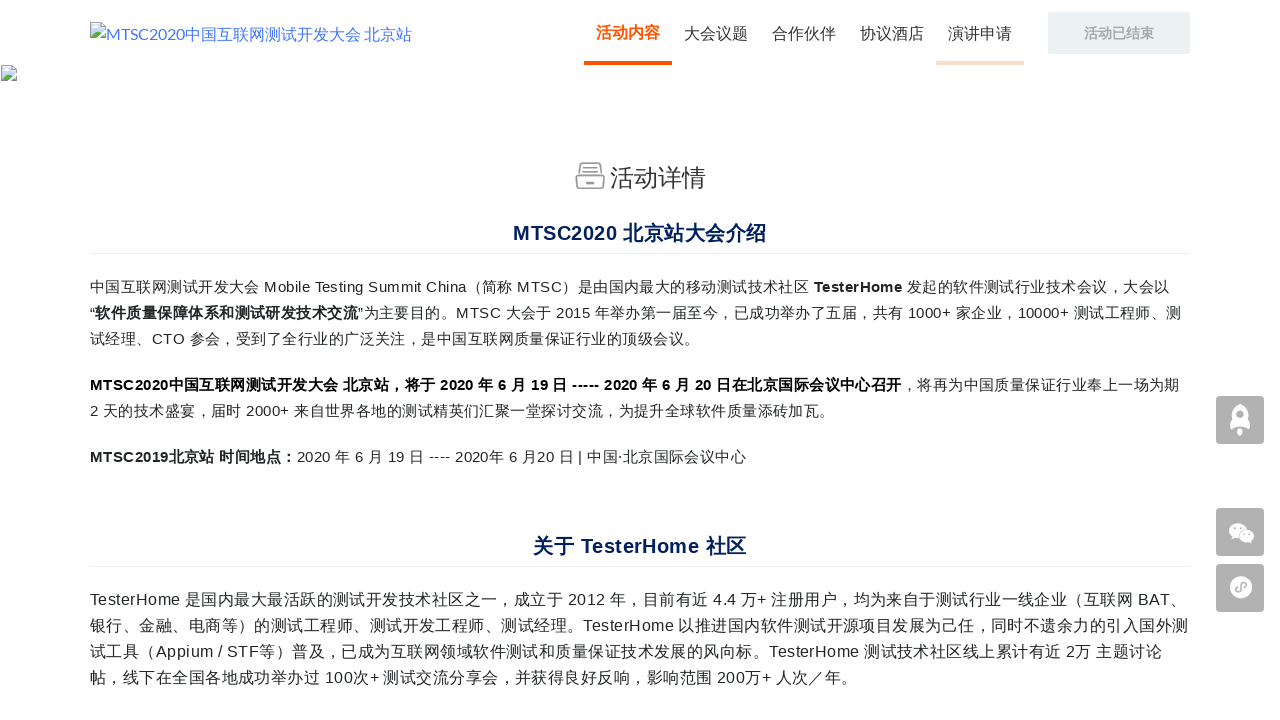

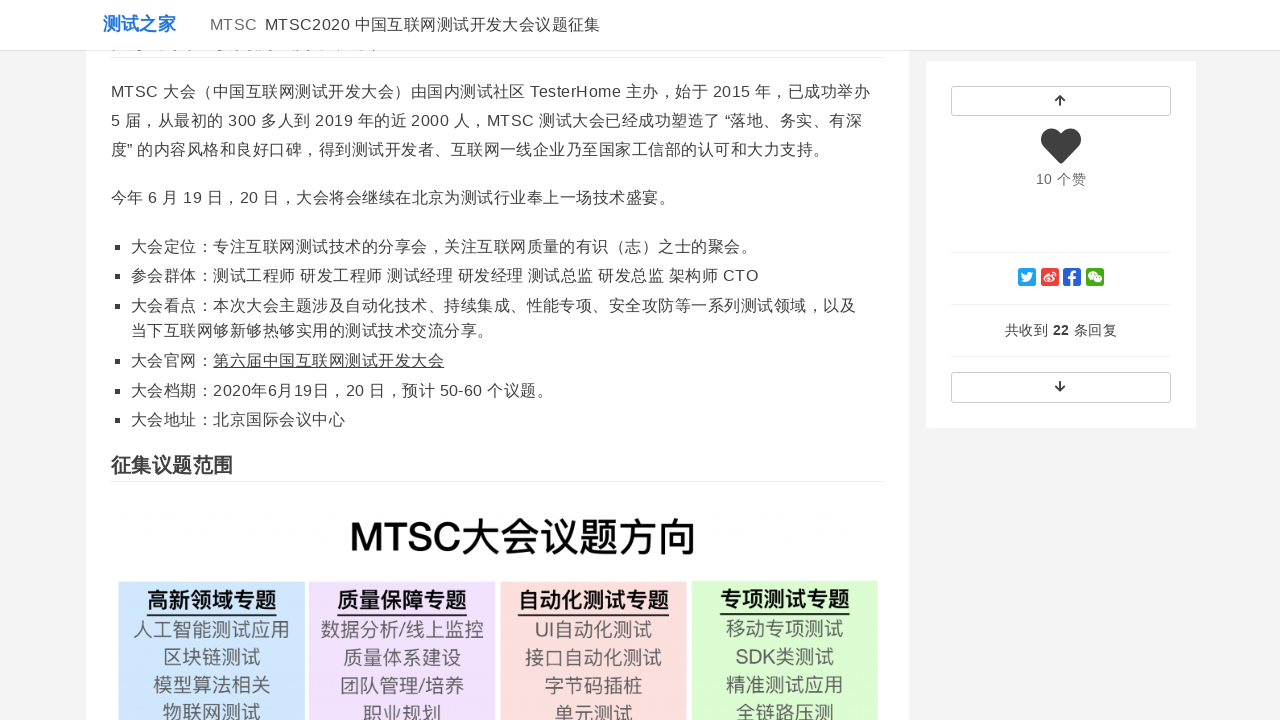